Tests that typing into the username field correctly reflects the inputted text

Starting URL: https://www.saucedemo.com/

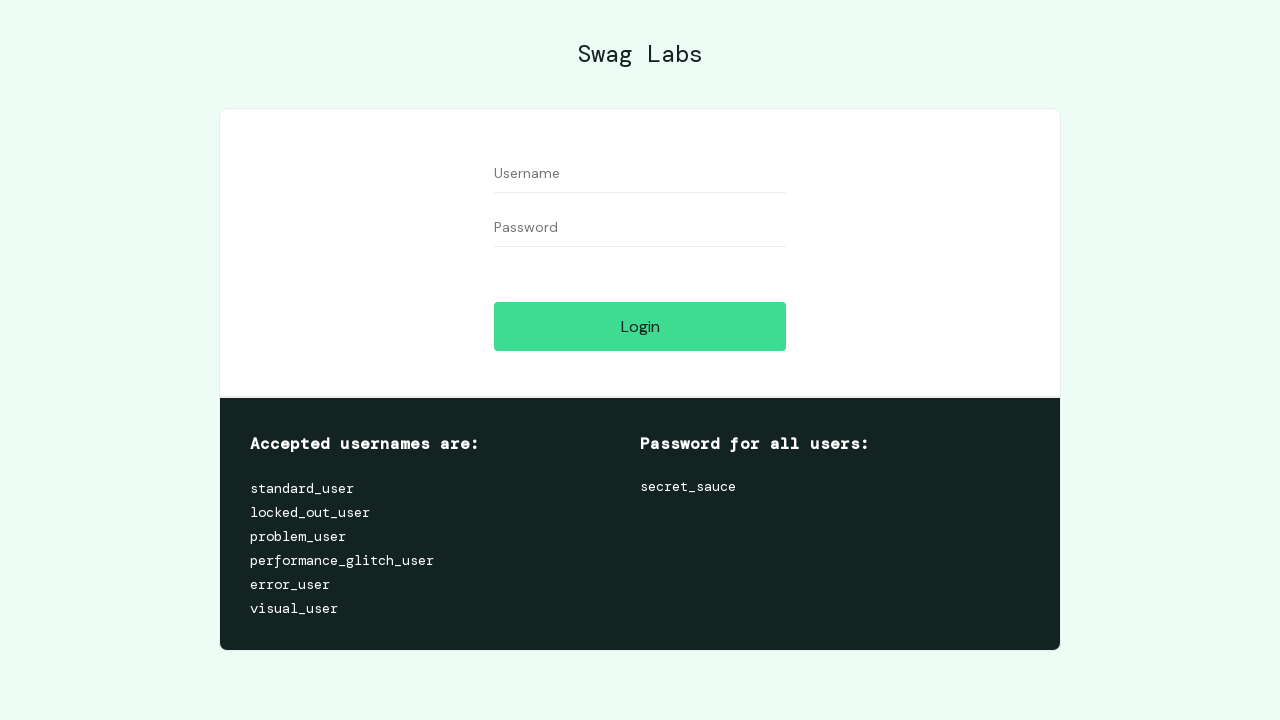

Filled username field with 'test_input_user' on #user-name
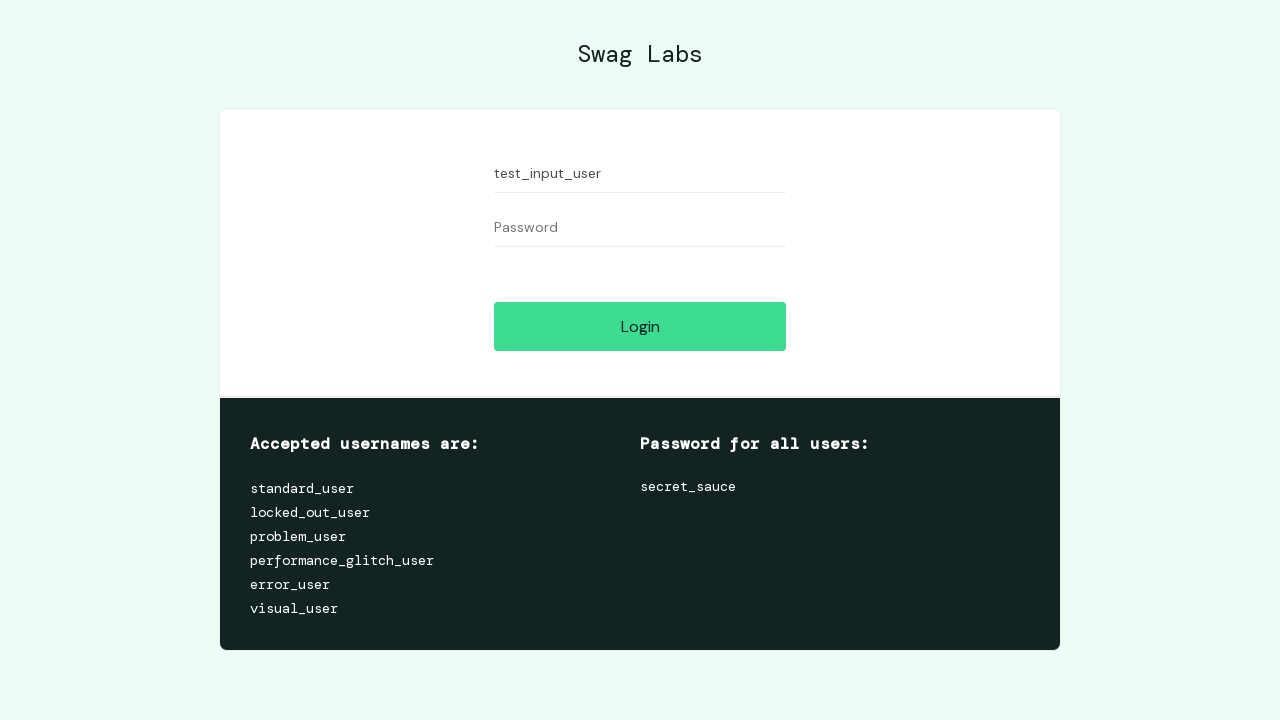

Verified that username field contains the inputted text 'test_input_user'
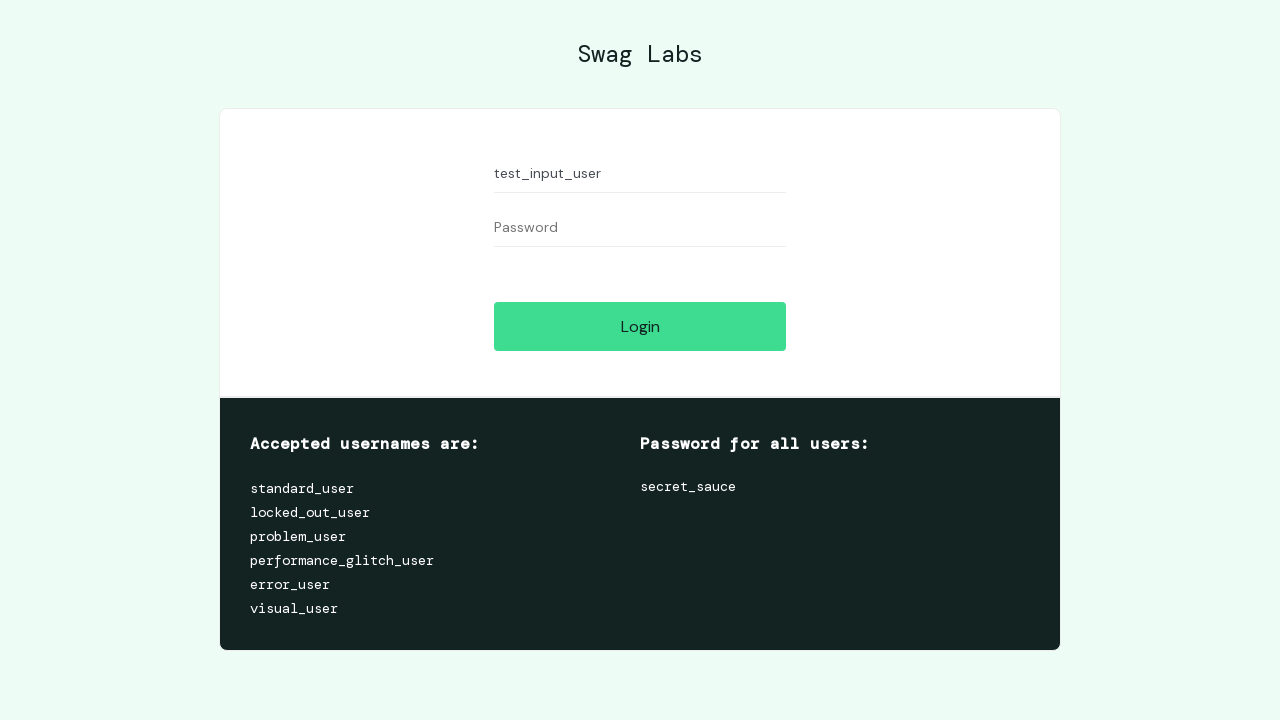

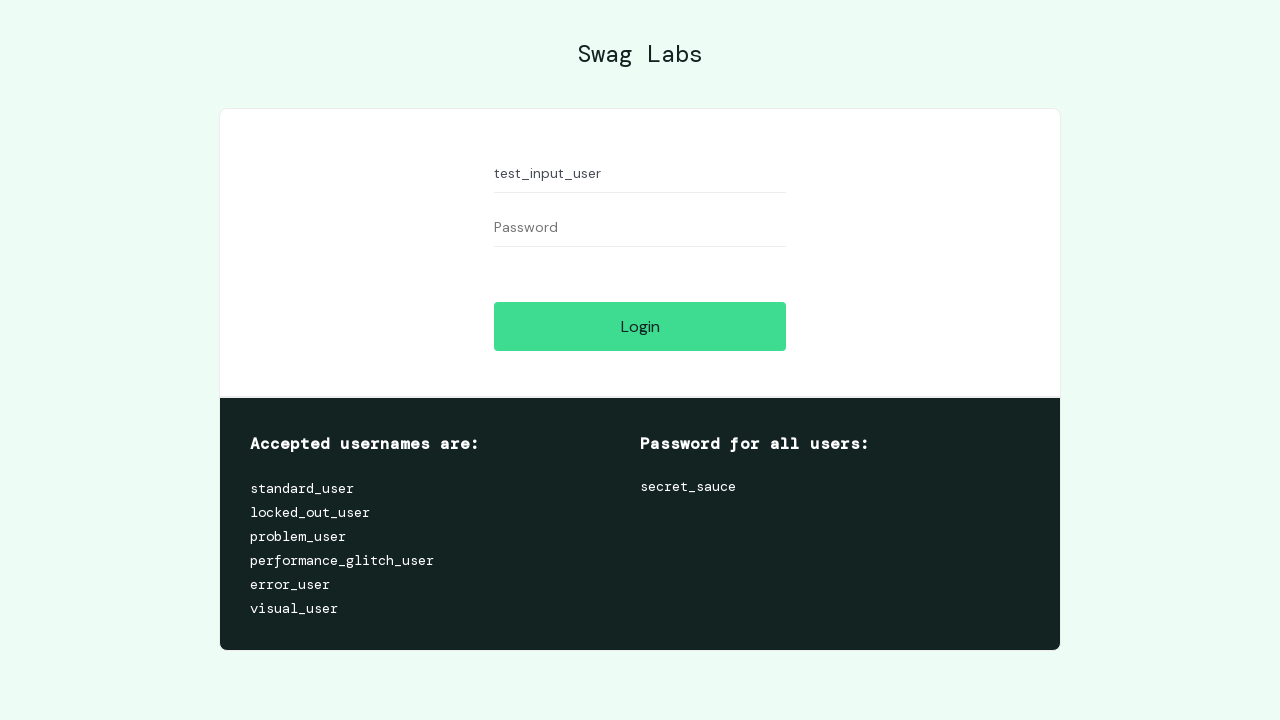